Tests modal dialog functionality by opening a modal and closing it using JavaScript execution

Starting URL: http://formy-project.herokuapp.com/modal

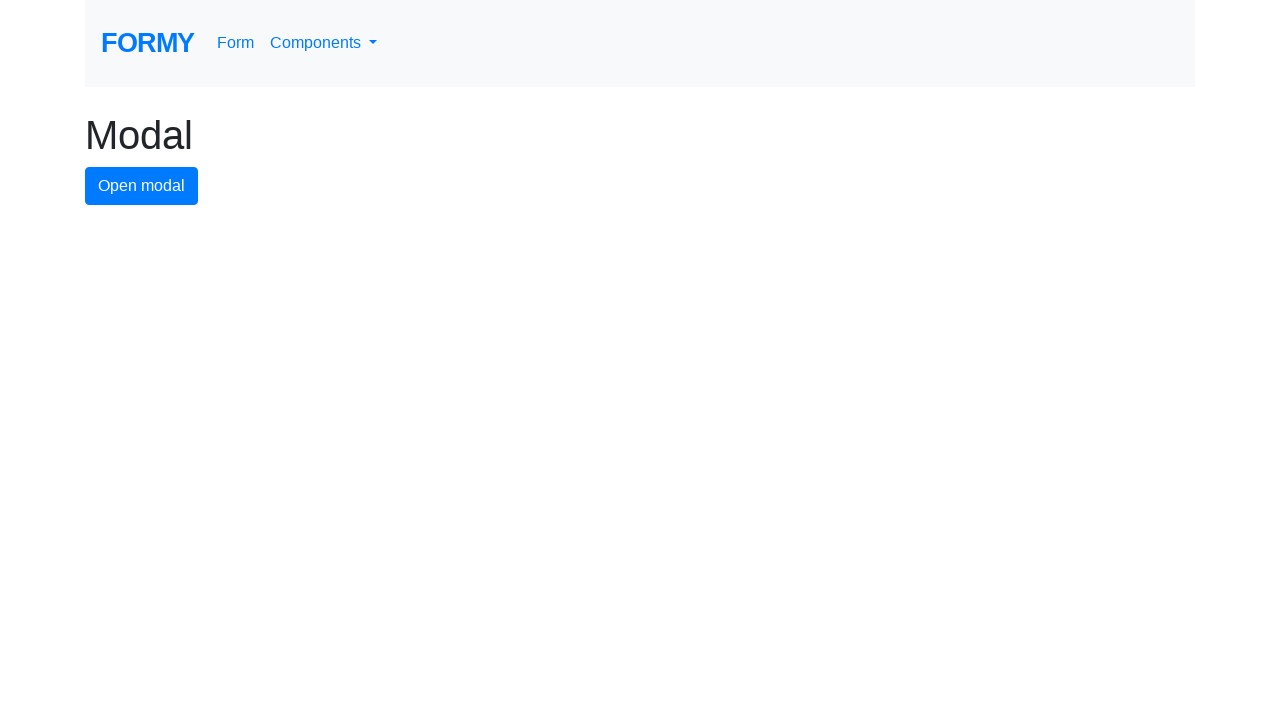

Clicked button to open modal dialog at (142, 186) on #modal-button
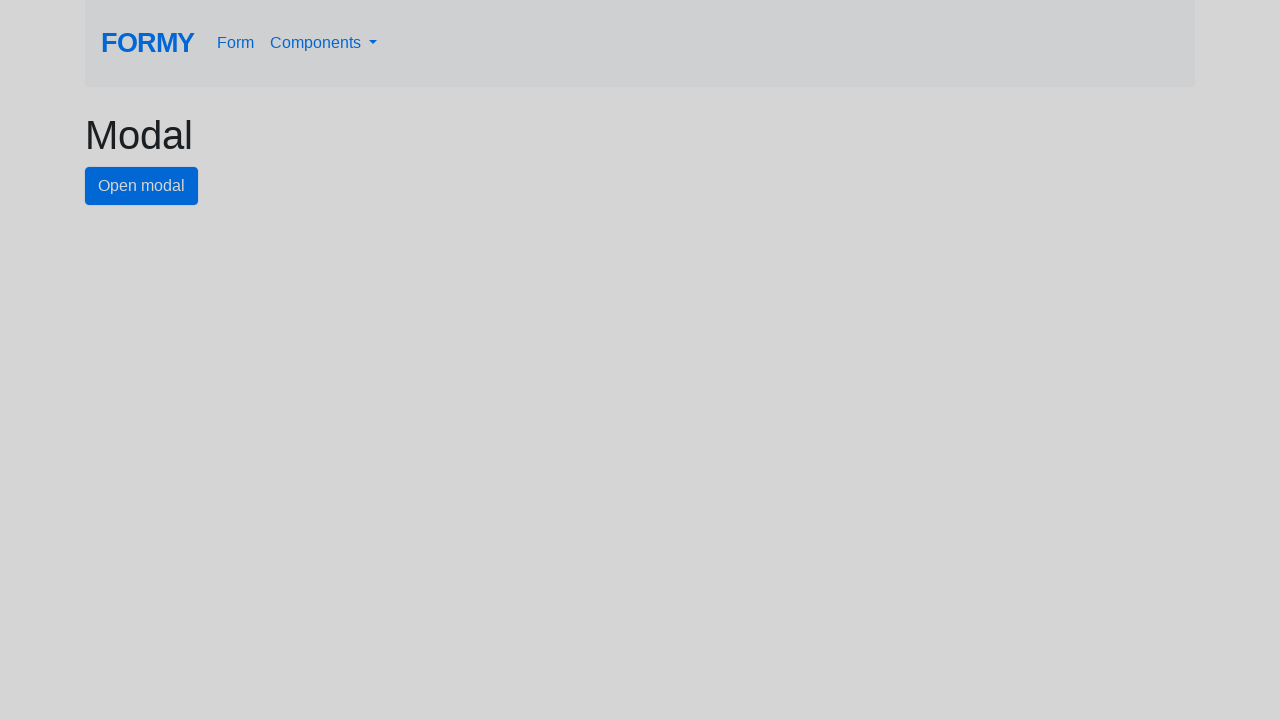

Modal dialog appeared and close button became visible
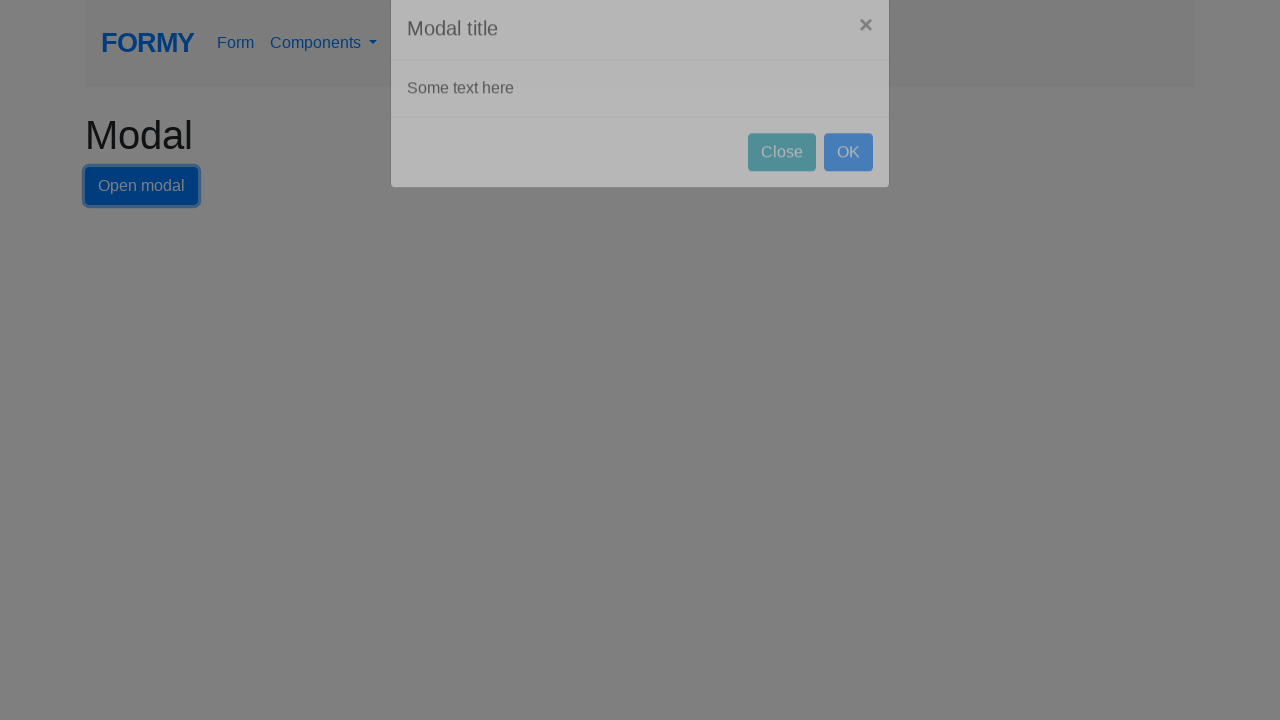

Executed JavaScript to close modal dialog
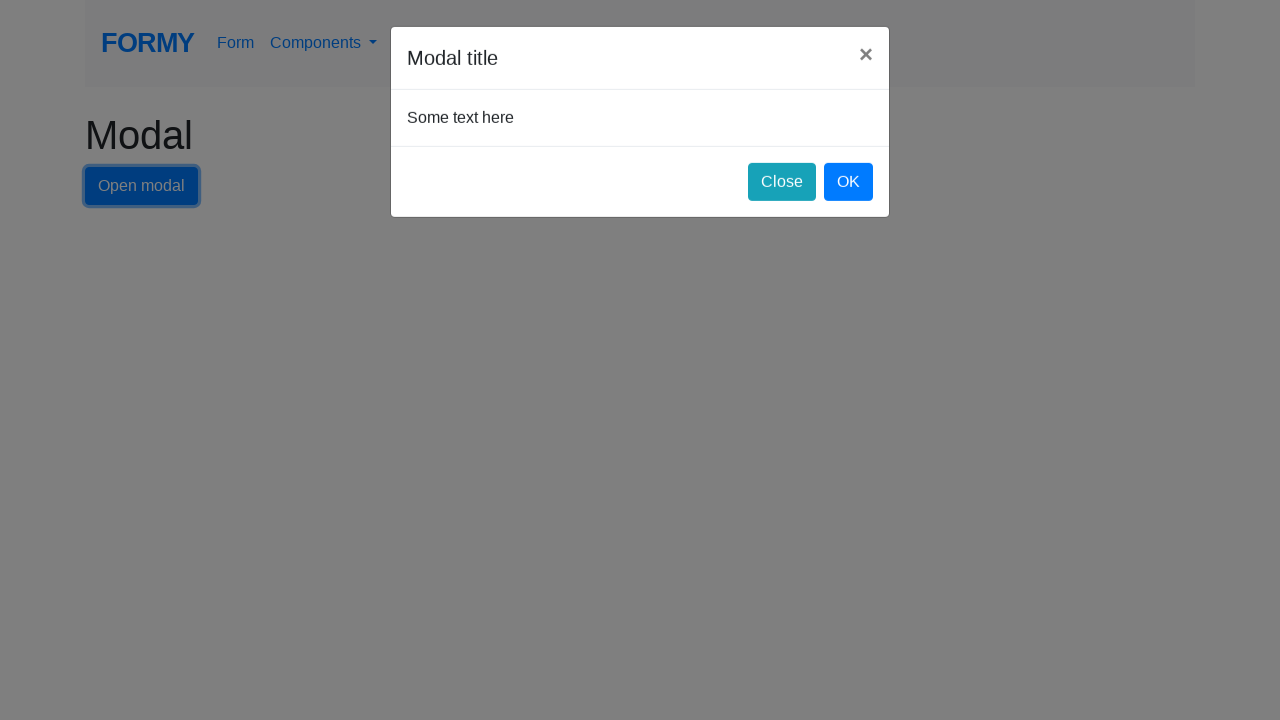

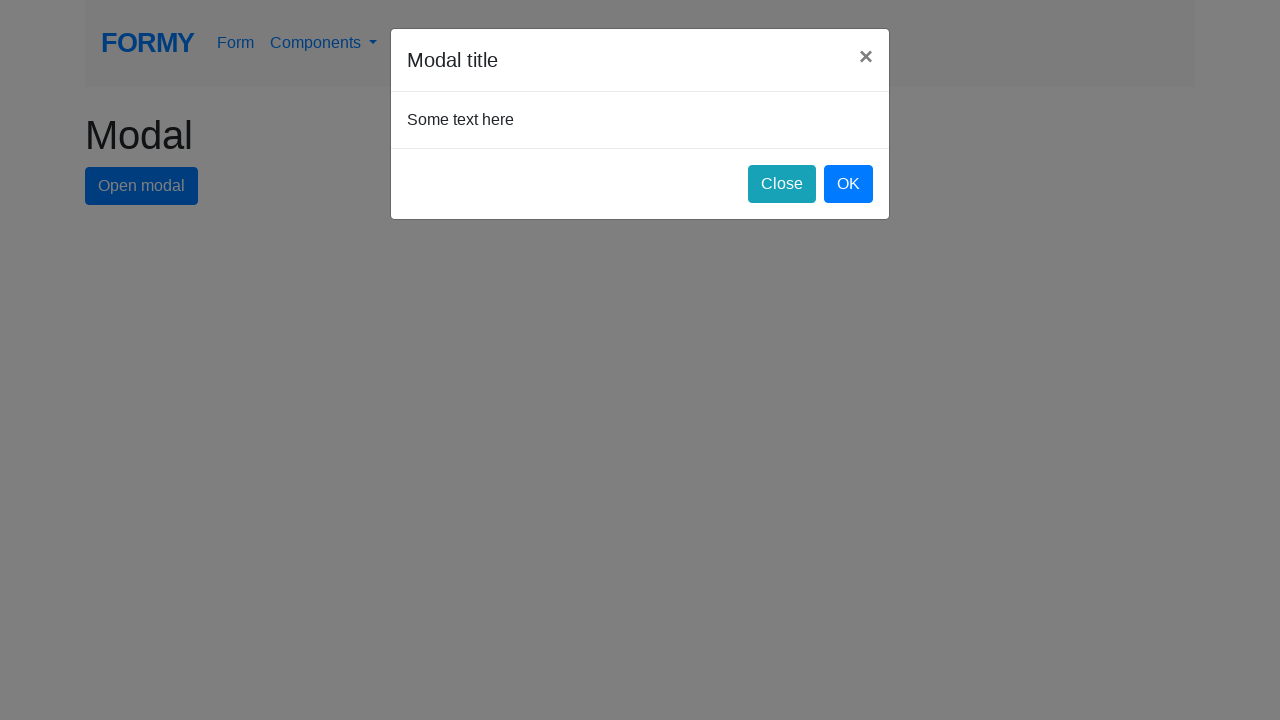